Tests non-reverting draggable functionality where the dragged element stays at its dropped position.

Starting URL: https://demoqa.com/droppable

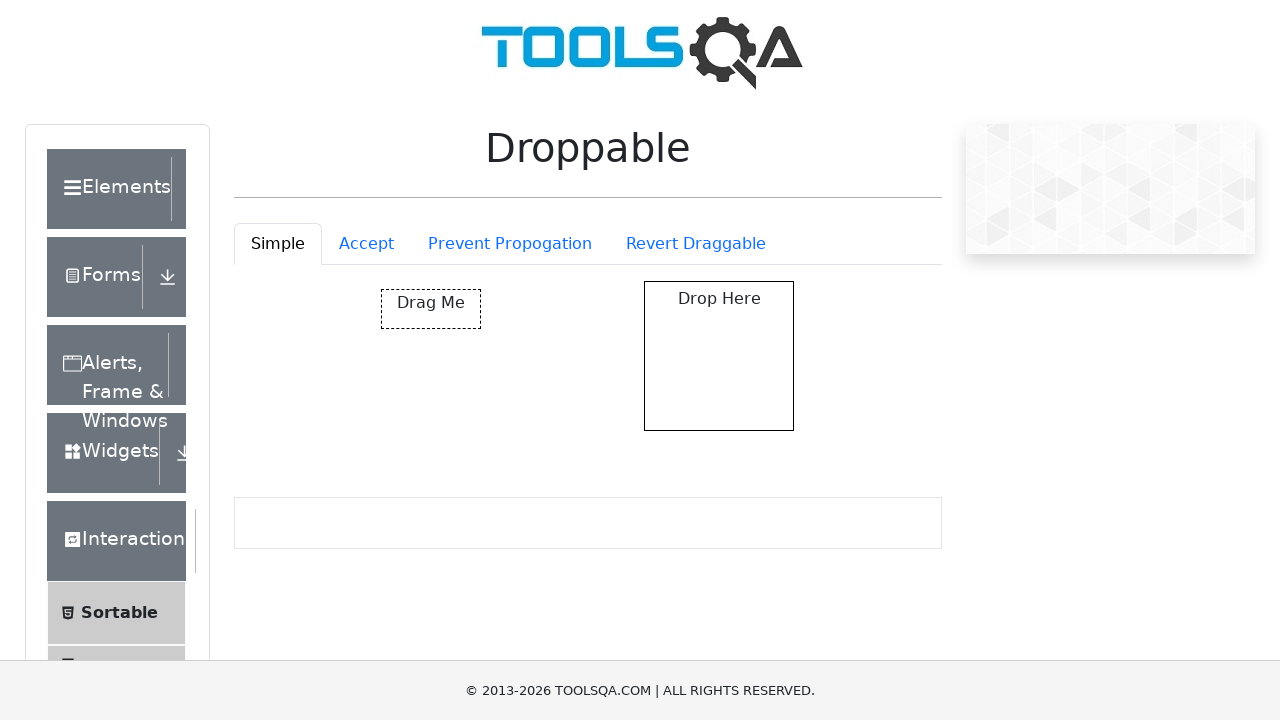

Clicked Revert Draggable tab at (696, 244) on #droppableExample-tab-revertable
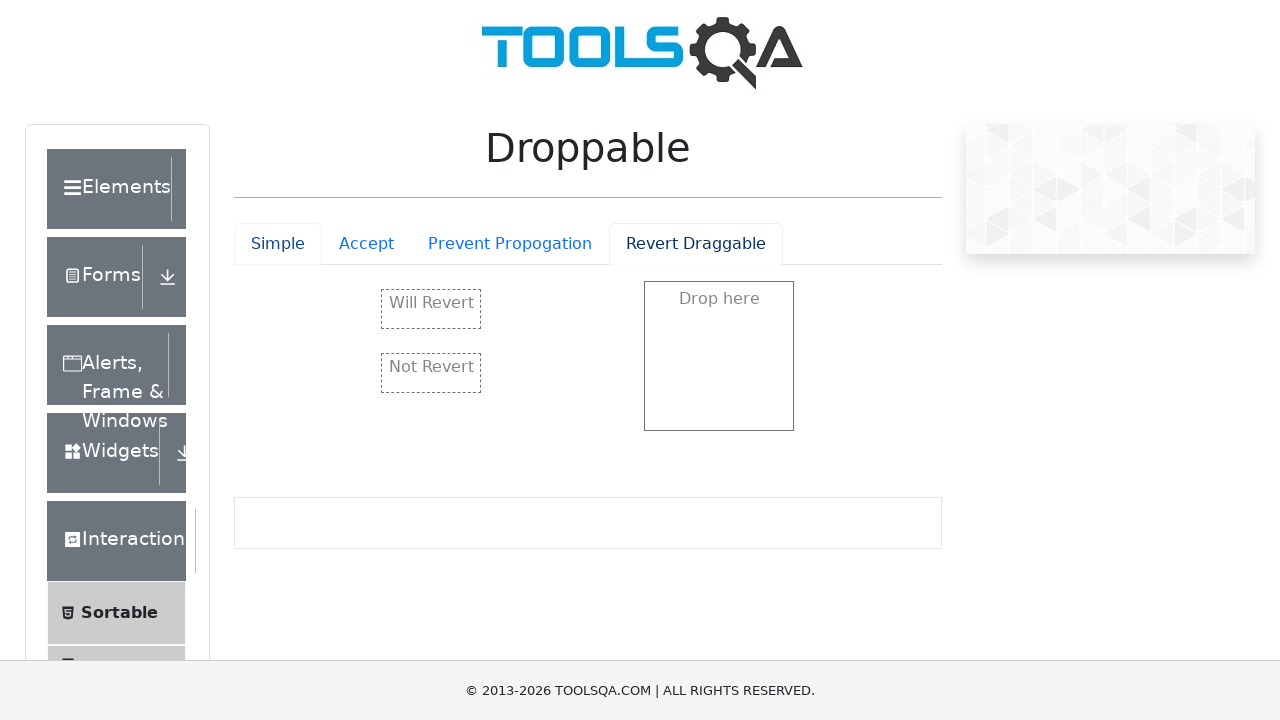

Located the 'Not Revert' draggable element
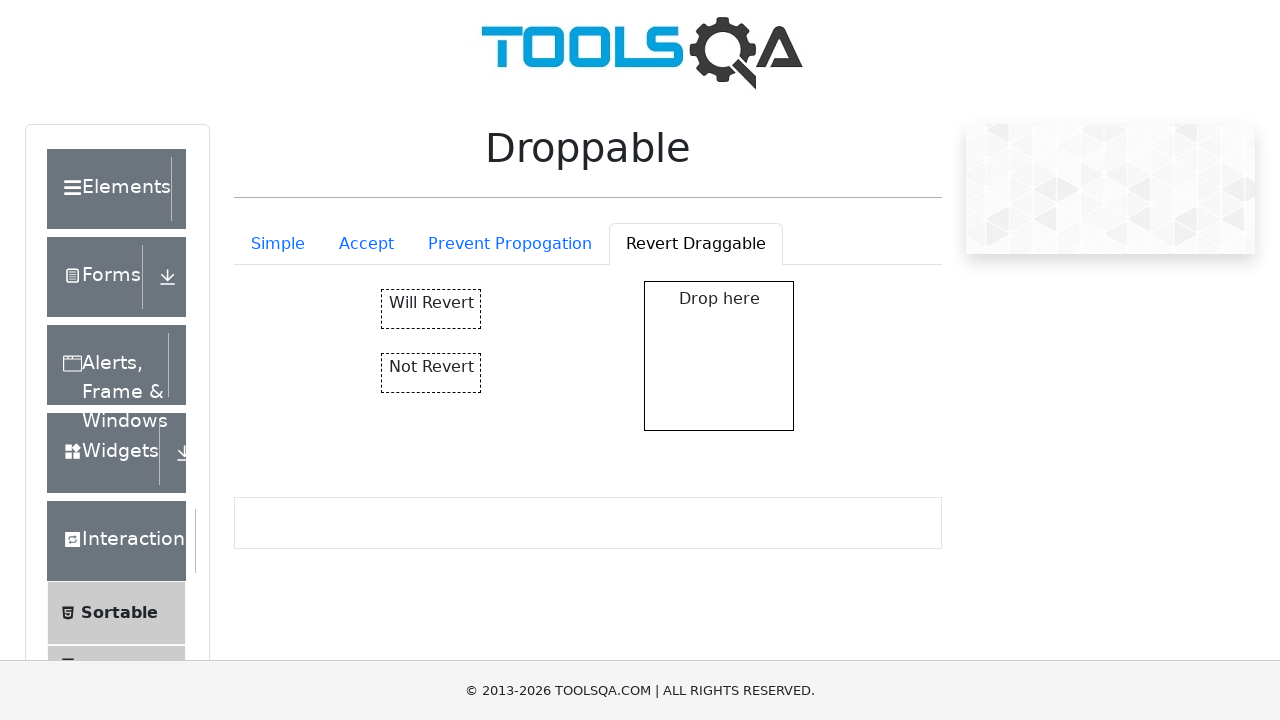

Located the drop target element
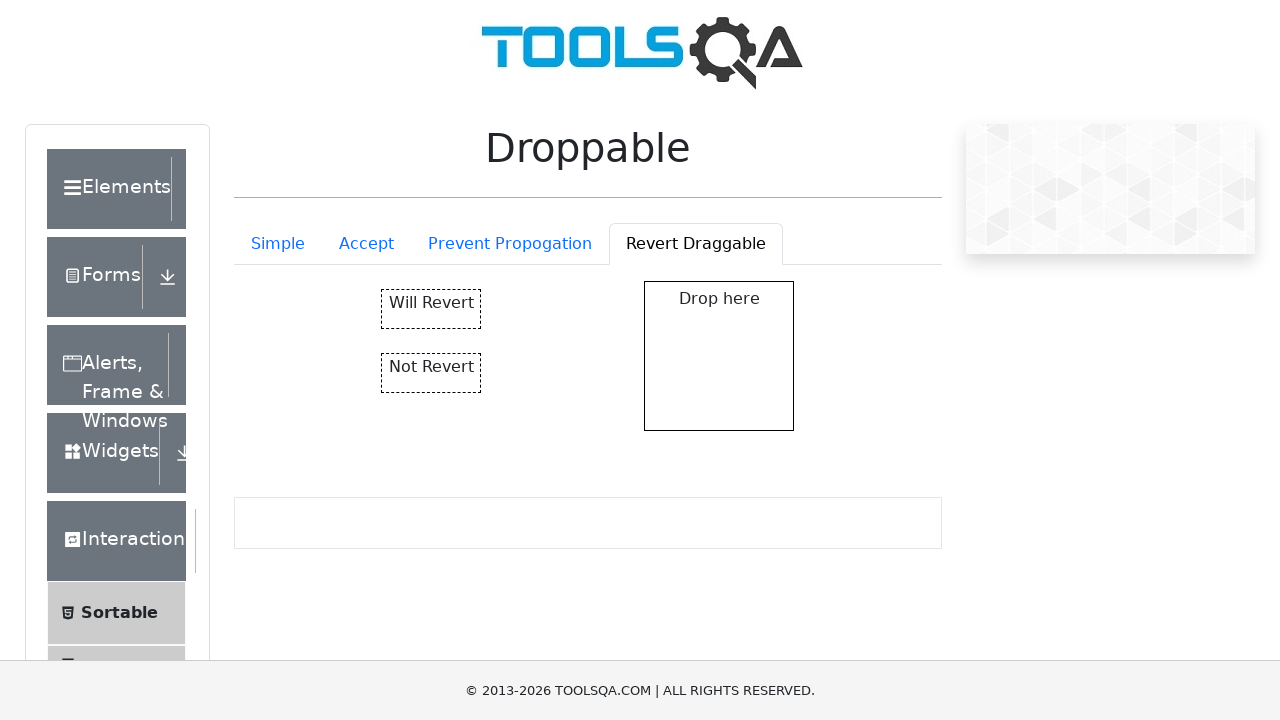

Dragged 'Not Revert' element to drop target at (719, 356)
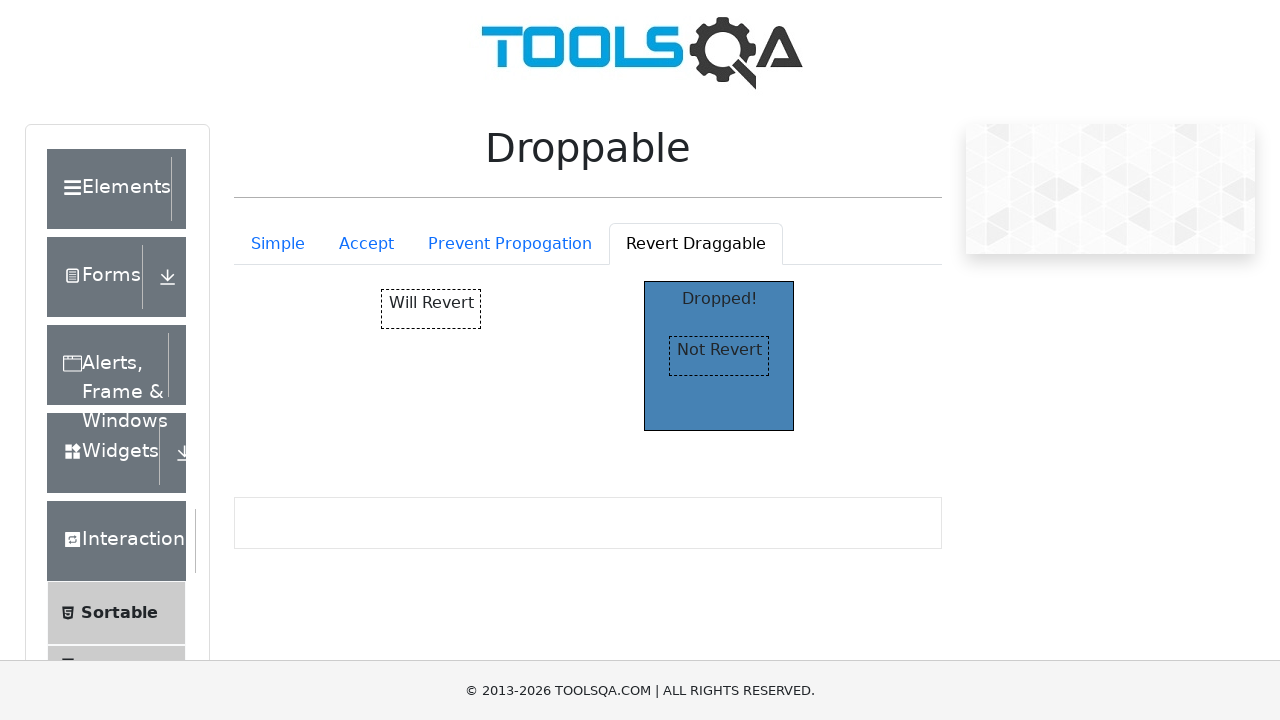

Verified drop target displays 'Dropped!' text
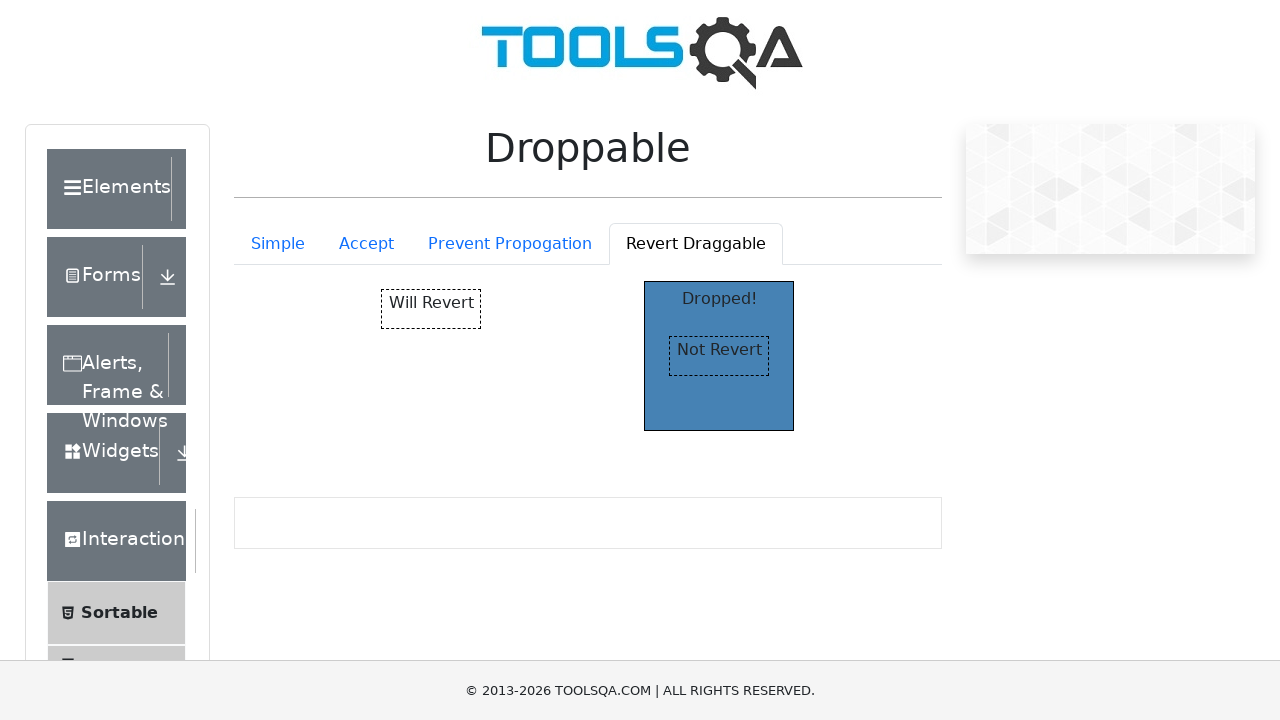

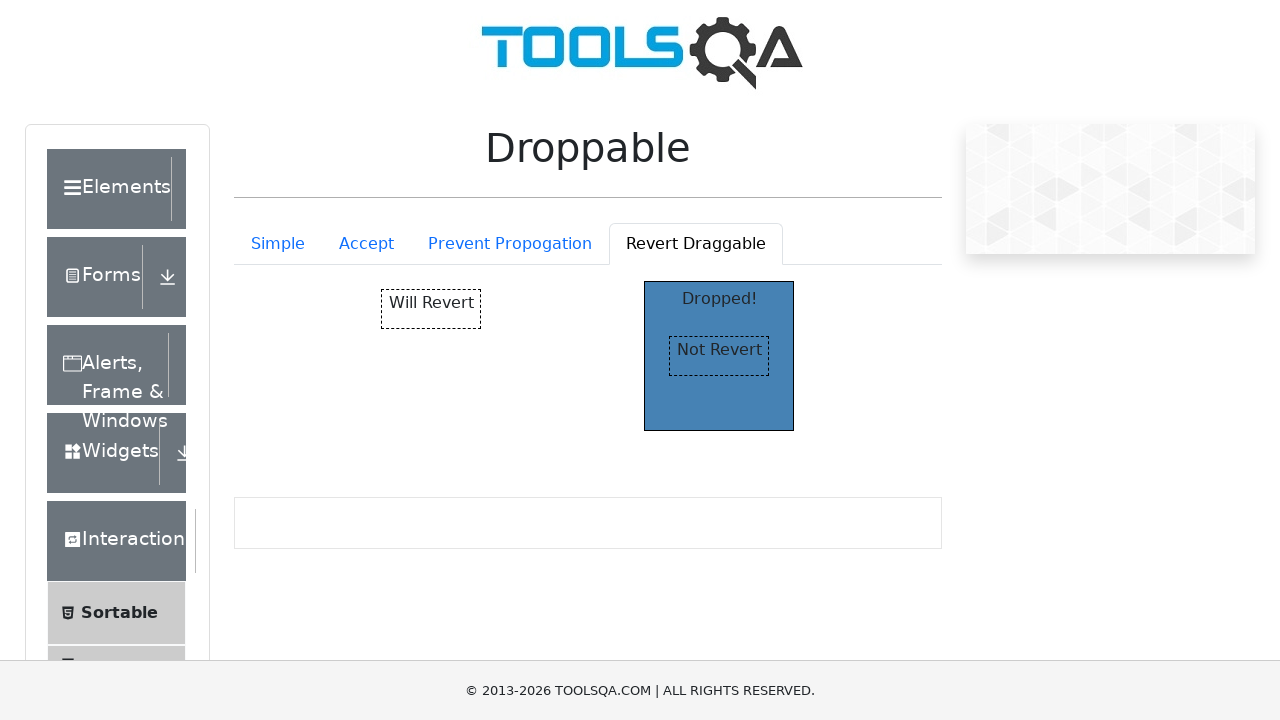